Searches for a stock symbol on FINRA Markets website by entering it in the search box and submitting the form

Starting URL: https://finra-markets.morningstar.com/MarketData/EquityOptions/detail.jsp?query=126:0P00011H0

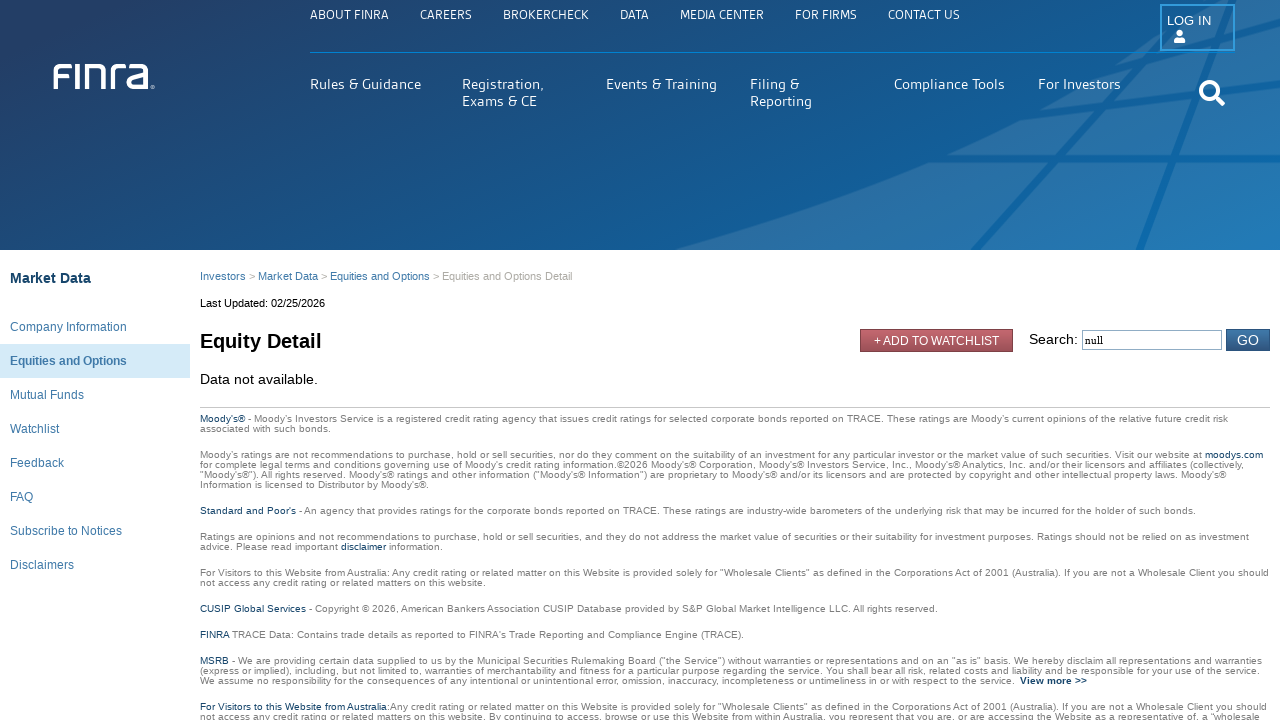

Filled search box with stock symbol 'AAPL' on #ms-finra-autocomplete-box
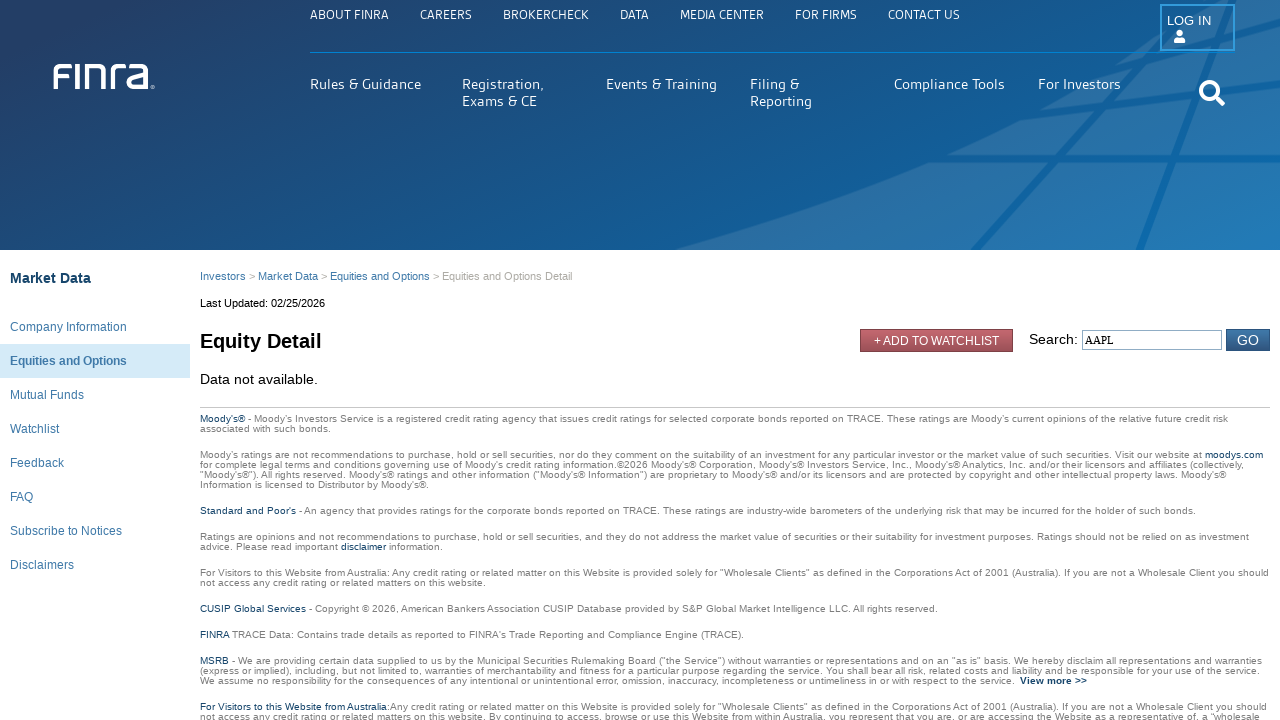

Clicked submit button to search for AAPL at (1248, 340) on xpath=//*[@id="ms-finra-quick-search"]/input[3]
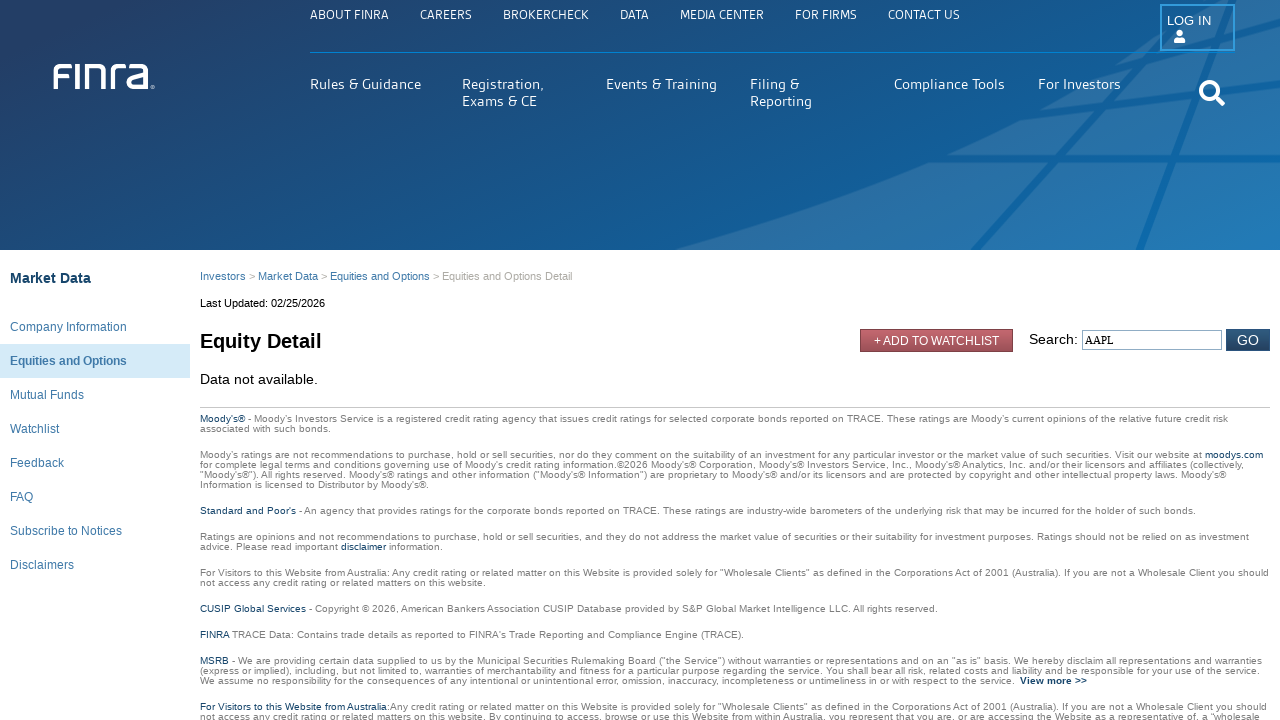

Waited 3 seconds for navigation to complete
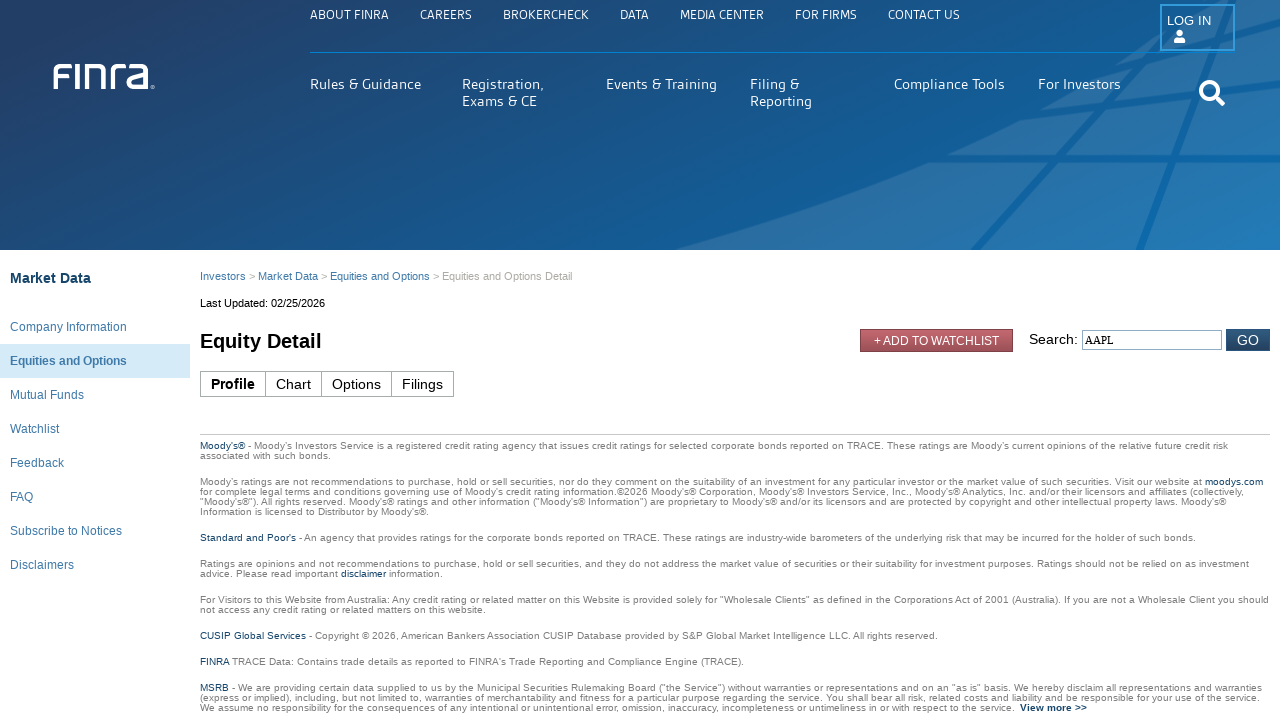

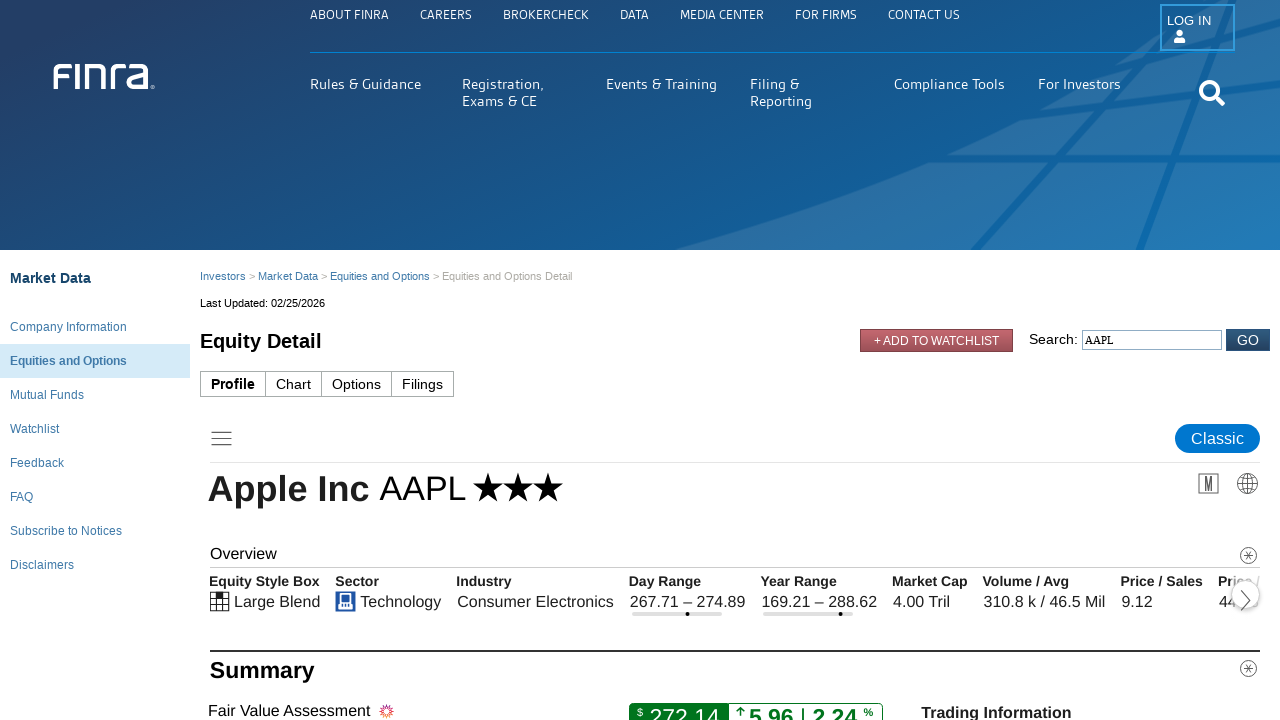